Tests byte generation by selecting "bytes" option, entering a specific byte size, generating text, and verifying the character count

Starting URL: https://lipsum.com/

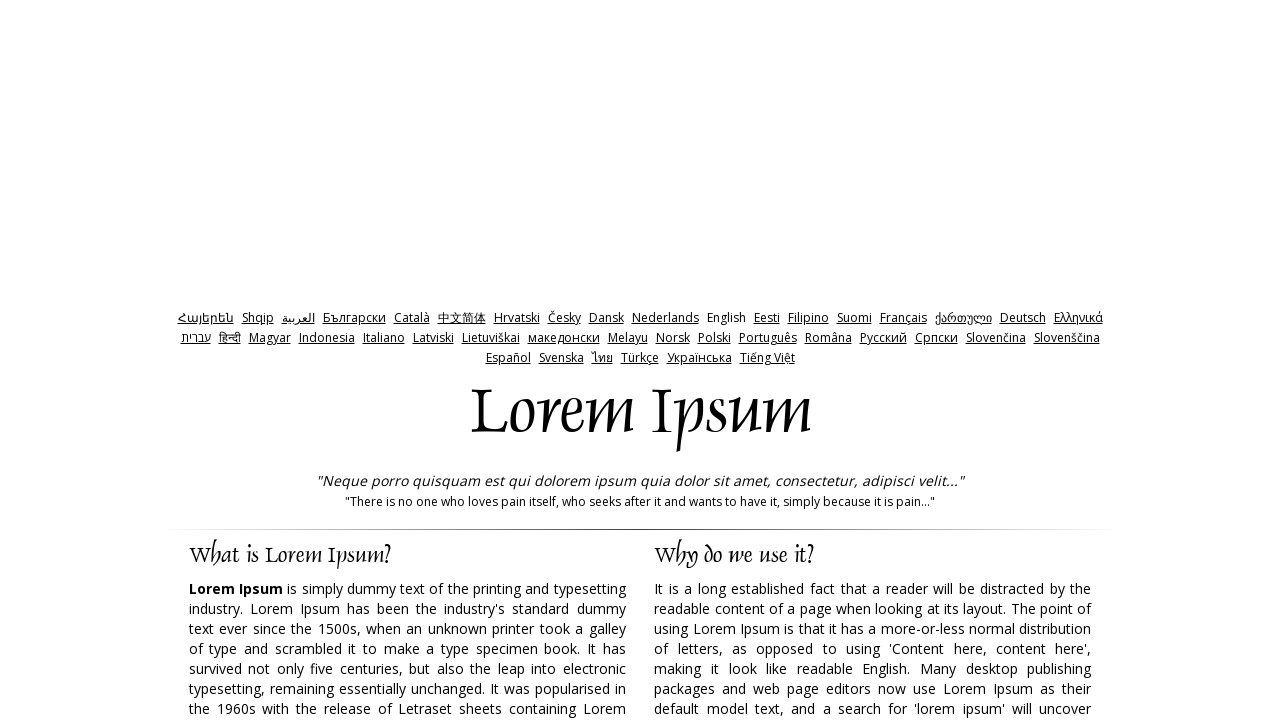

Clicked 'bytes' radio option at (765, 360) on label[for='bytes']
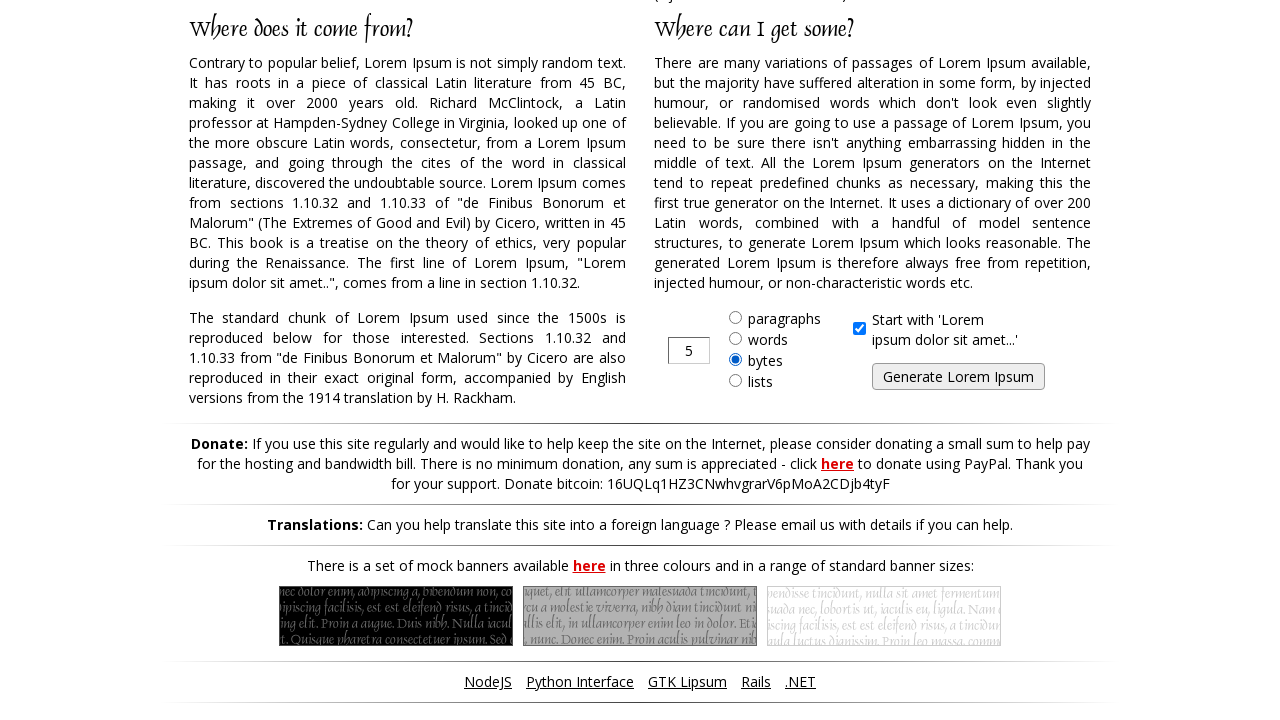

Entered byte size value of 50 on input[type='text']
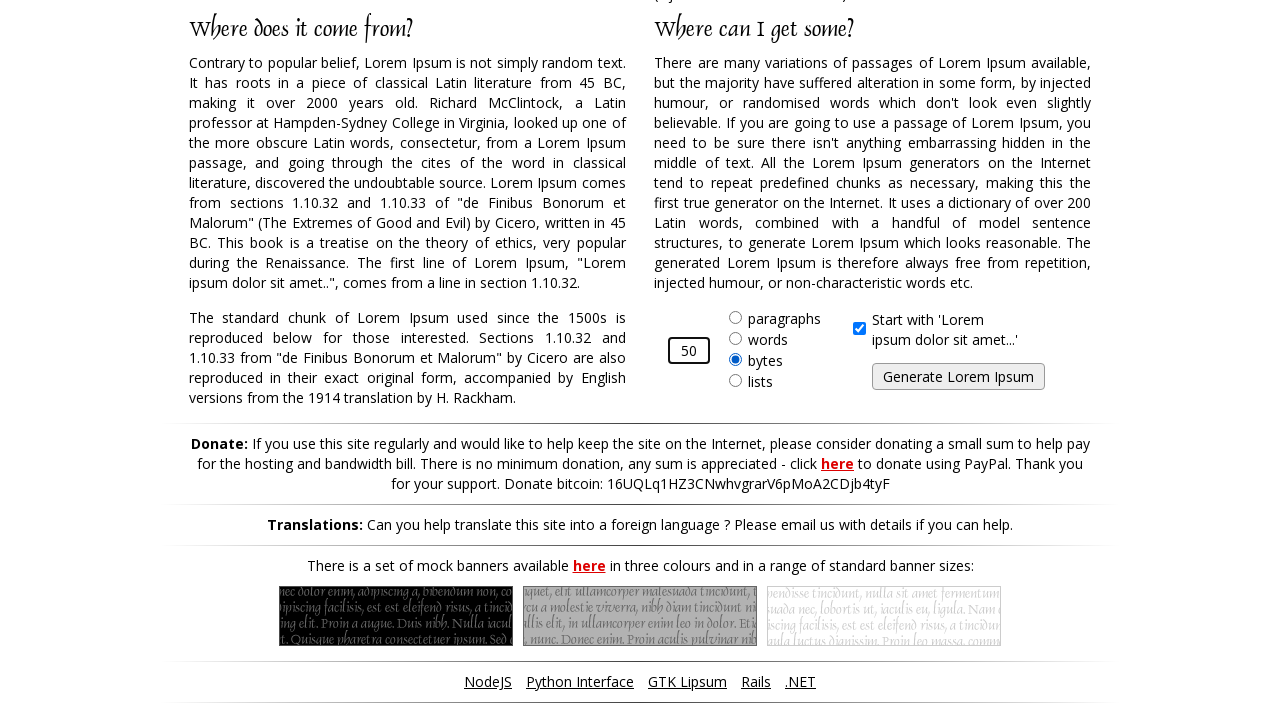

Clicked generate button to create text at (958, 377) on input#generate
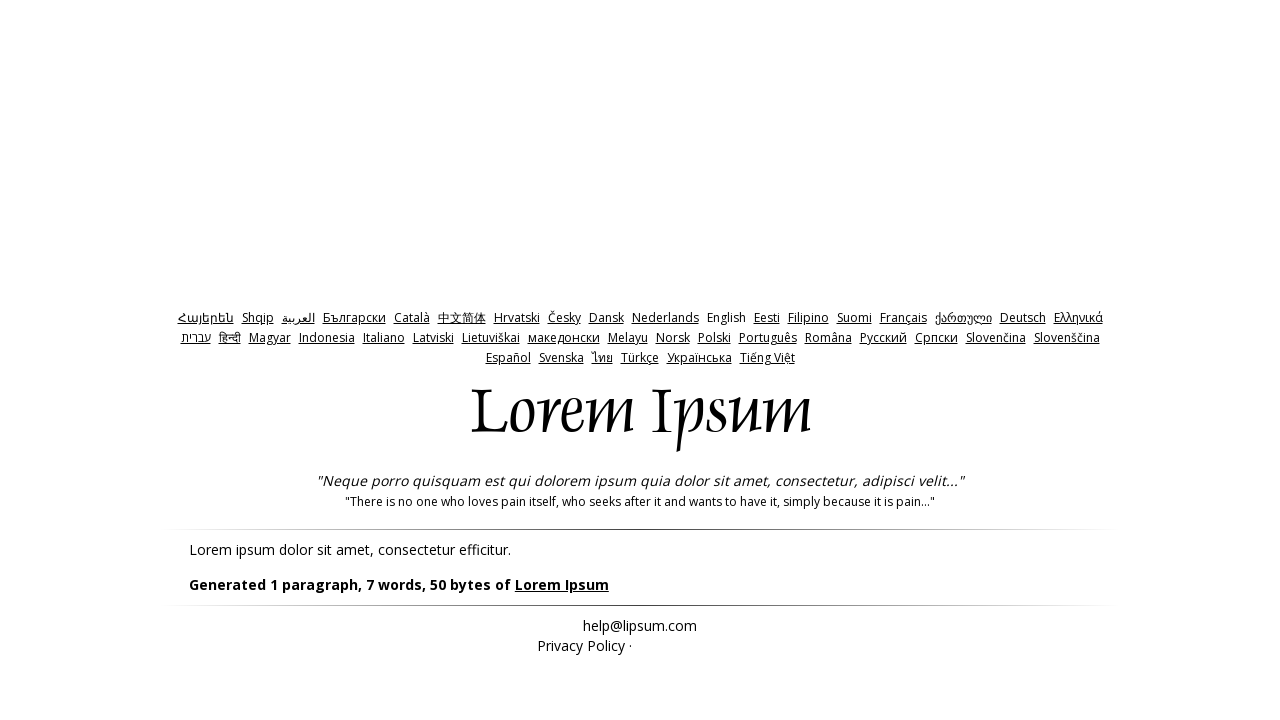

Generated content appeared on page
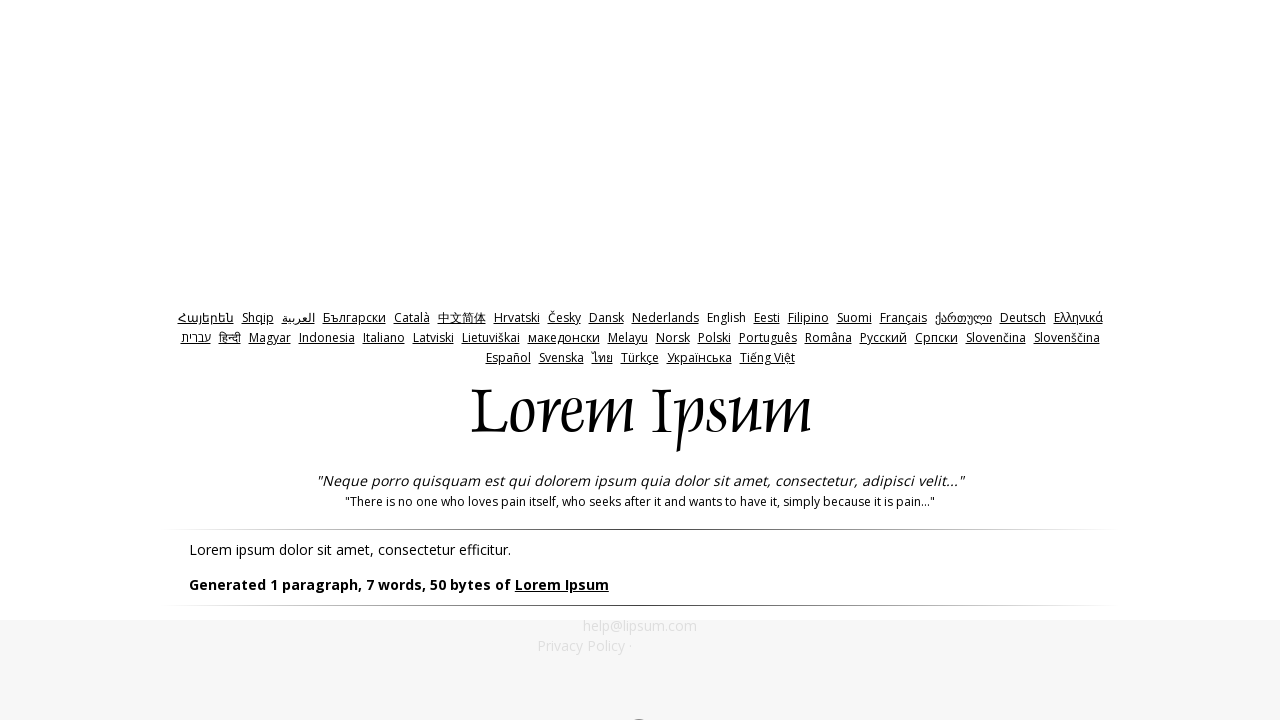

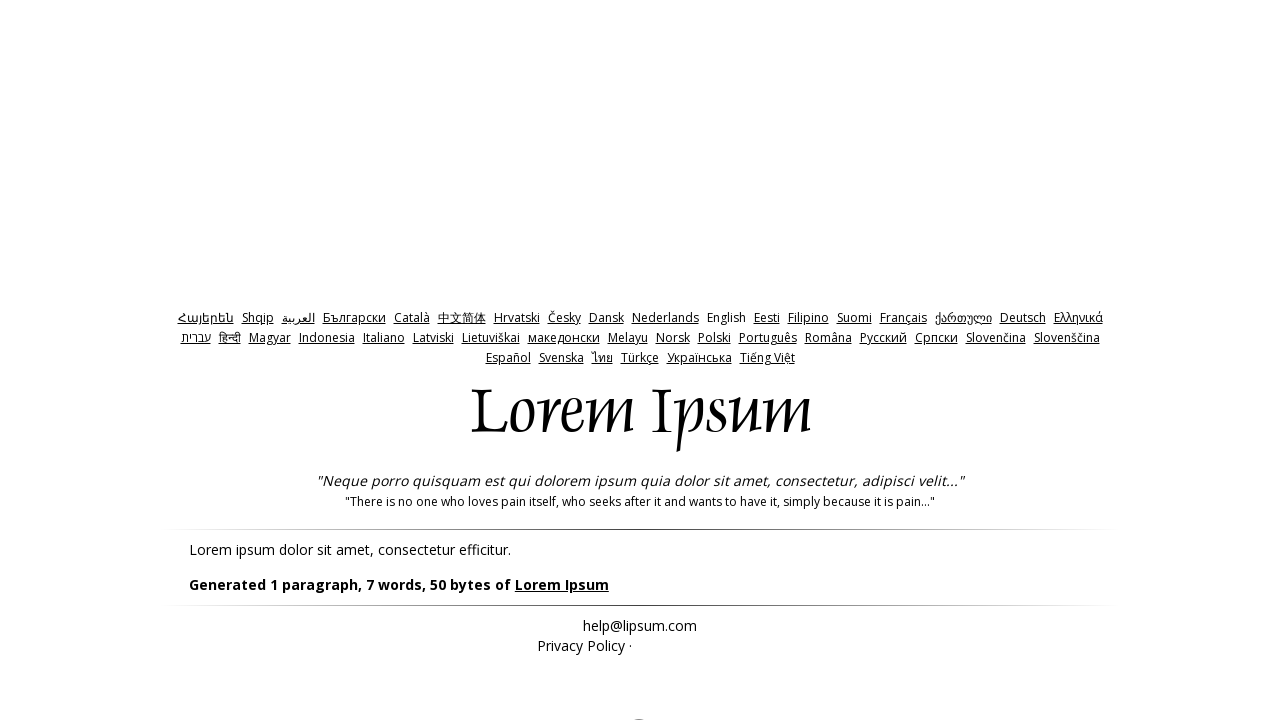